Navigates to an automation practice page and verifies the structure of a web table by checking that table cells exist in a specific row.

Starting URL: https://rahulshettyacademy.com/AutomationPractice/

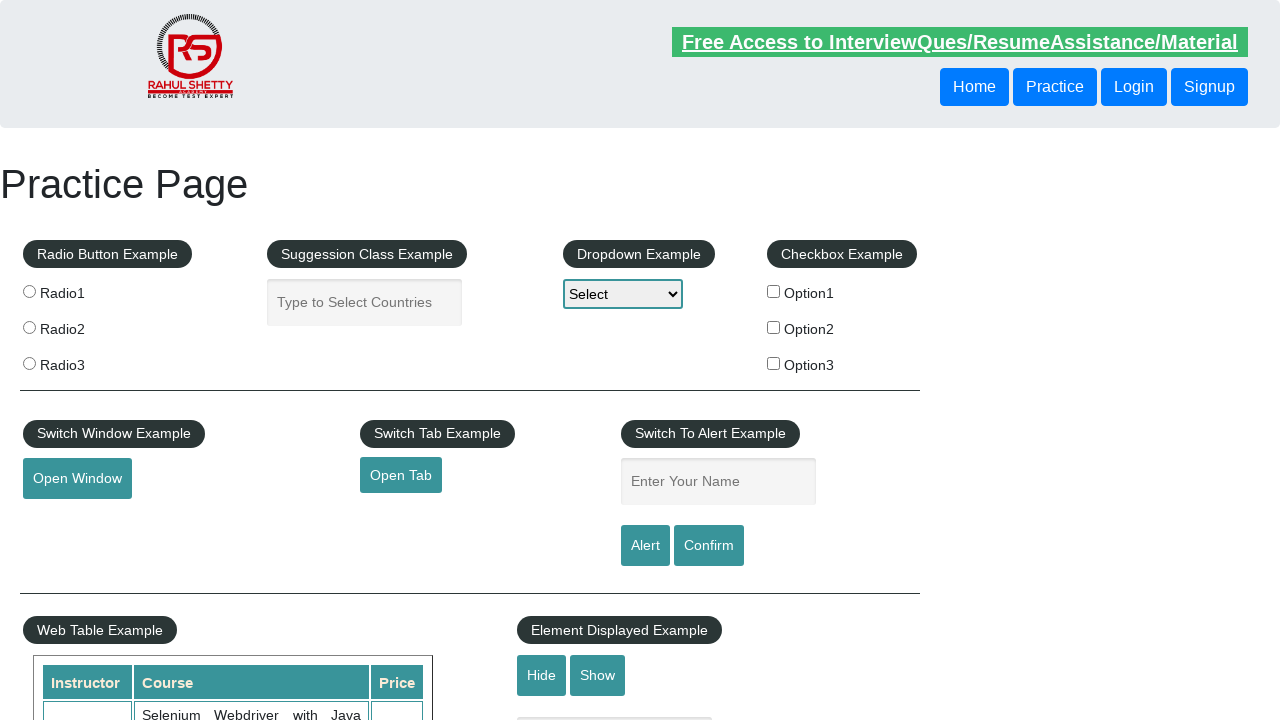

Waited for product table to be visible
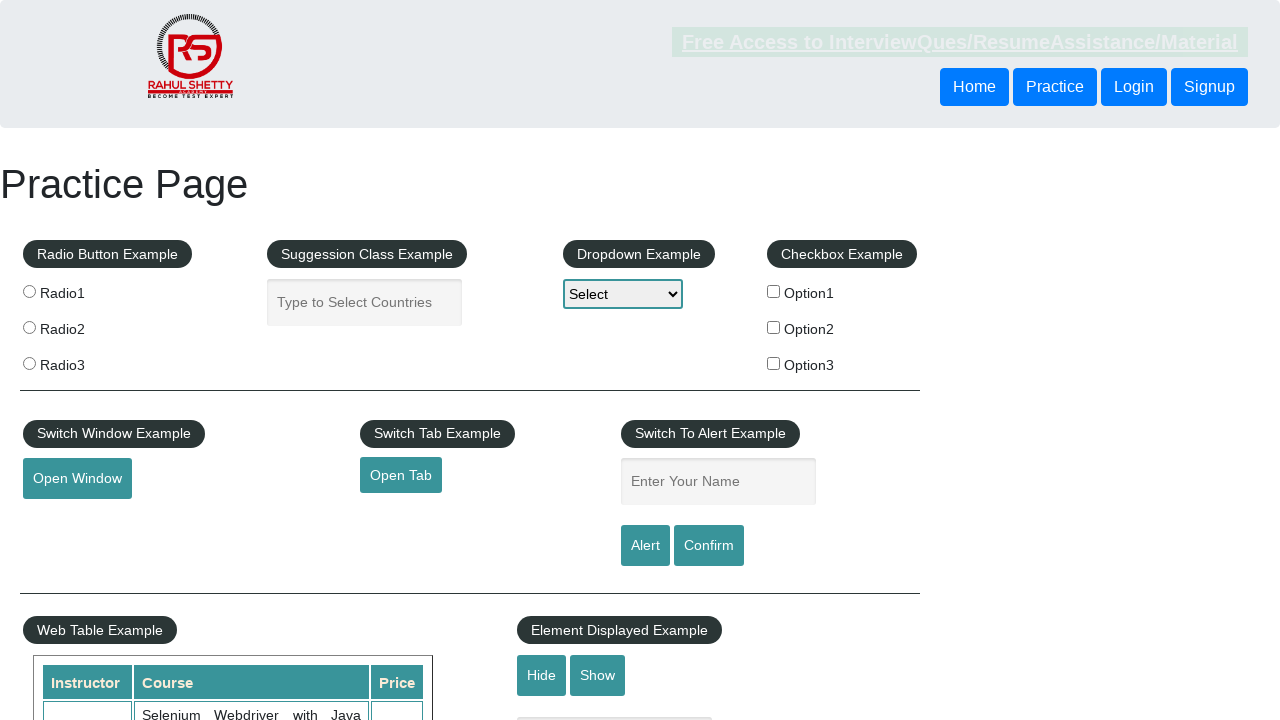

Verified table cells exist in row 3 of second product table
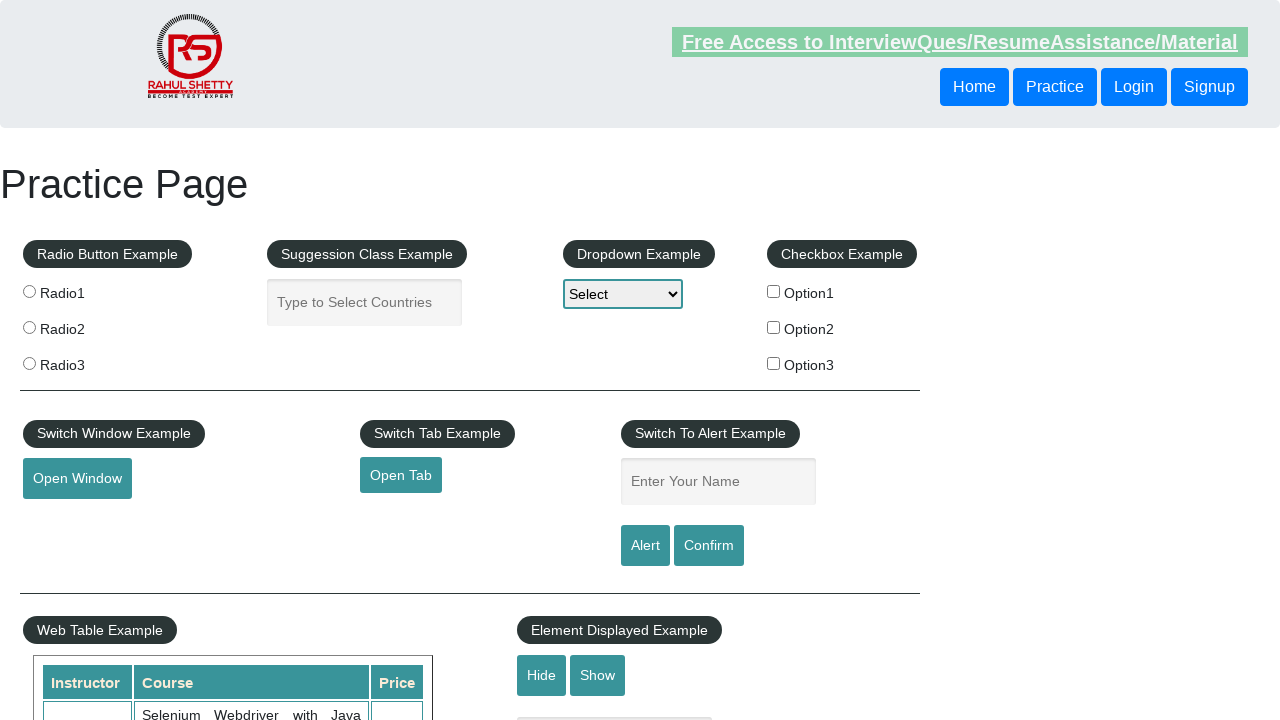

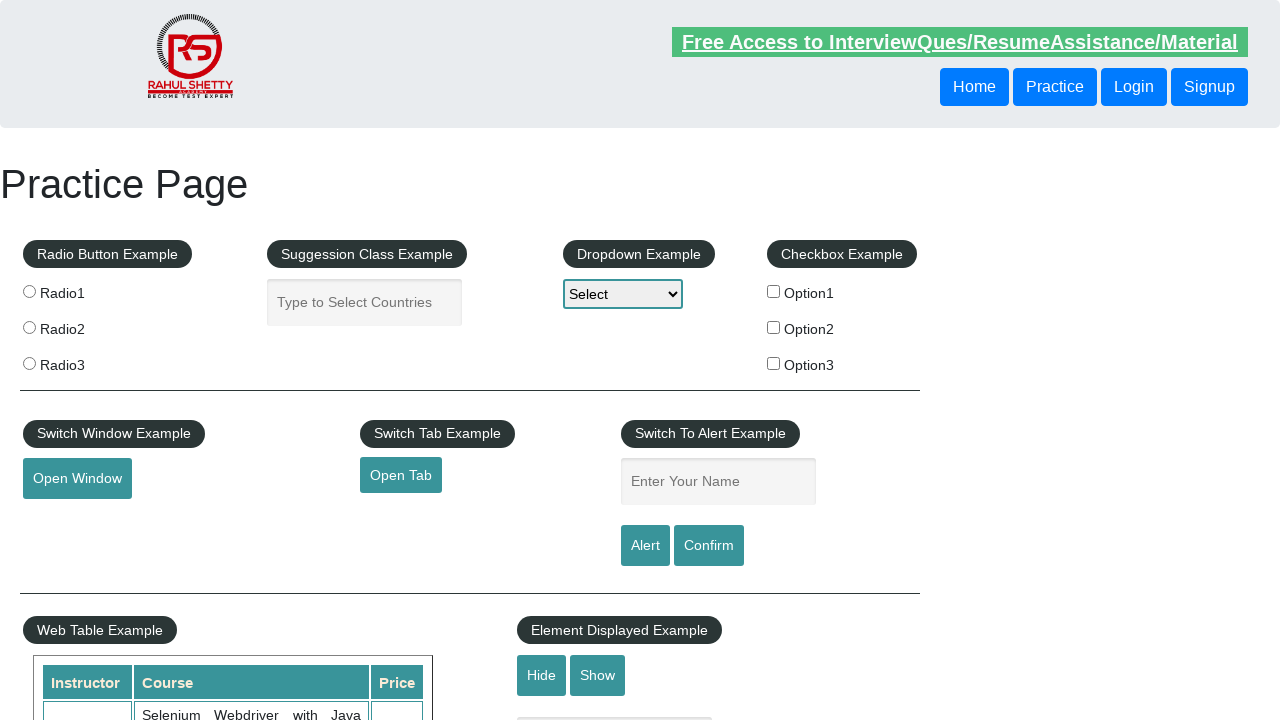